Tests login form validation by submitting empty username and password fields and verifying that the appropriate error message is displayed

Starting URL: http://practice.automationtesting.in/

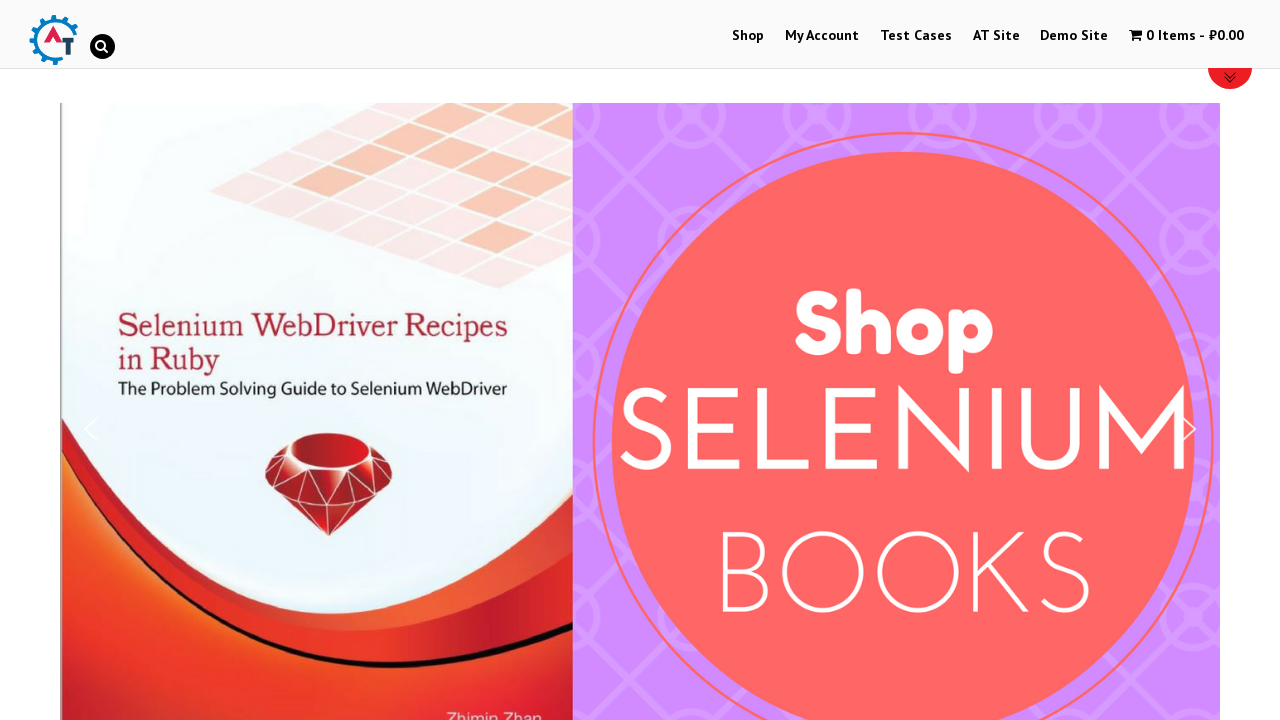

Clicked 'My Account' link to navigate to login page at (822, 36) on a:has-text('My Account')
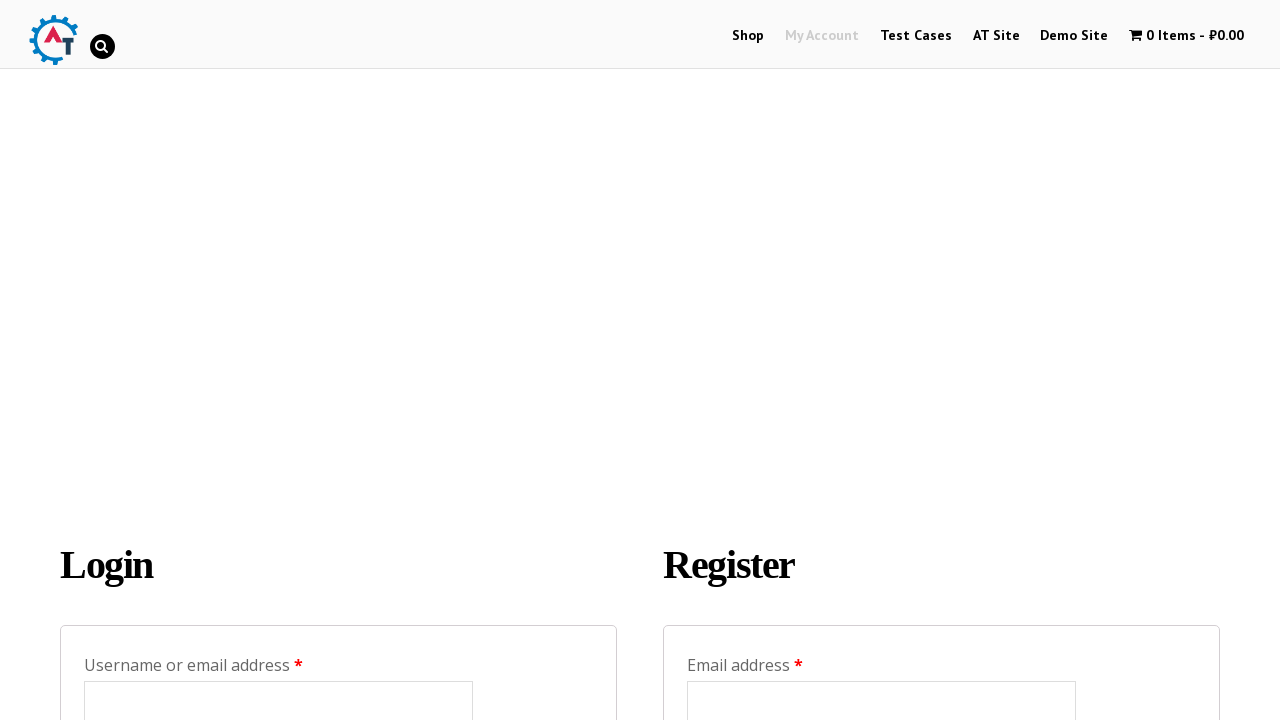

Left username field empty for validation testing on input#username
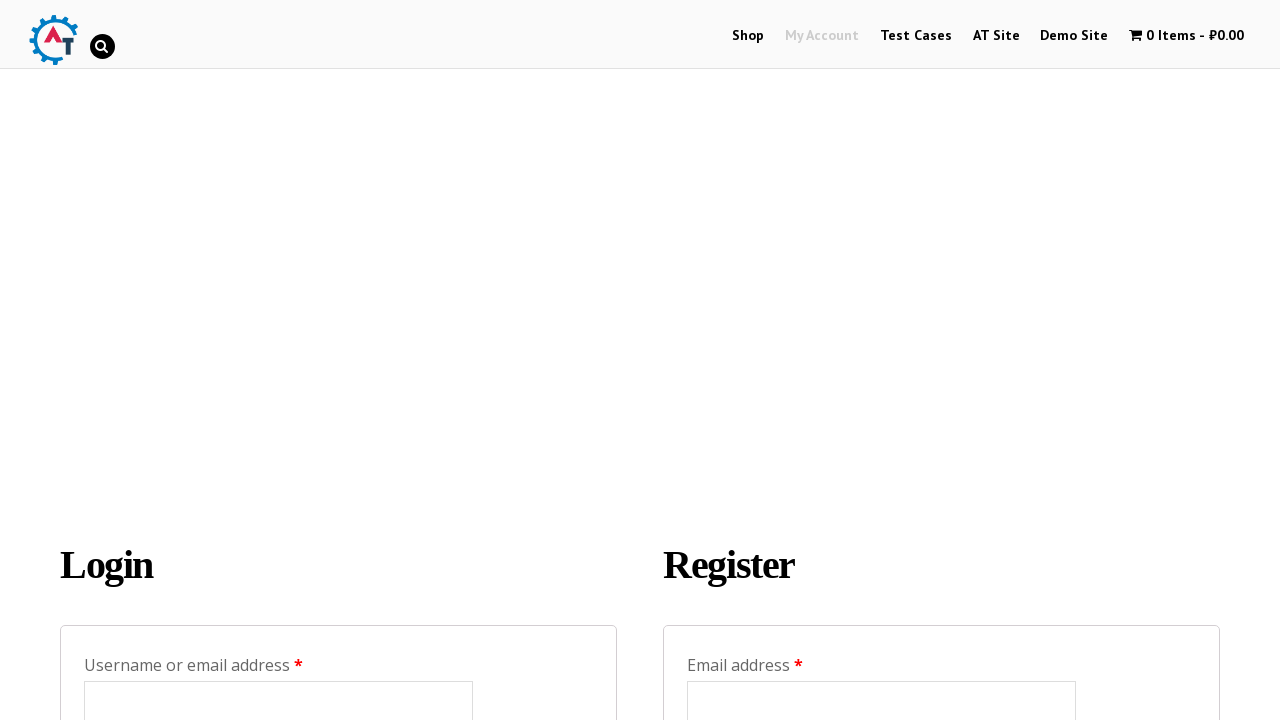

Left password field empty for validation testing on input#password
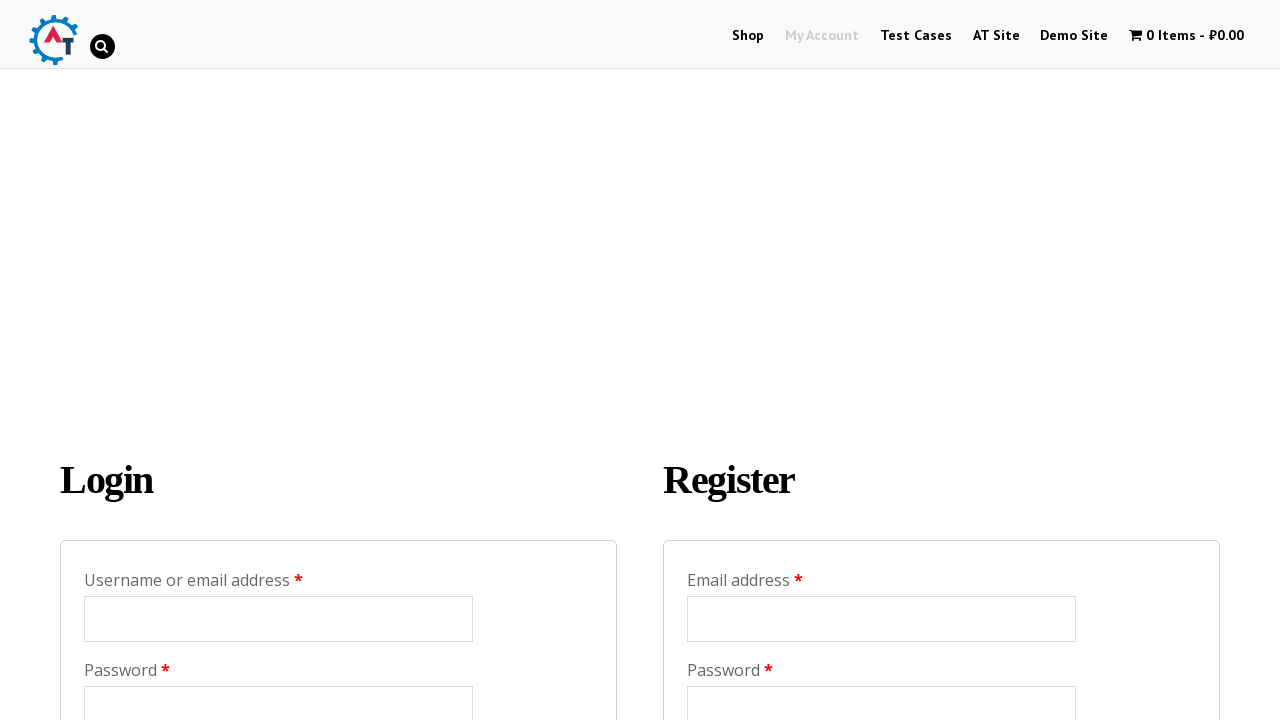

Clicked Login button to submit empty credentials at (129, 360) on input[value='Login']
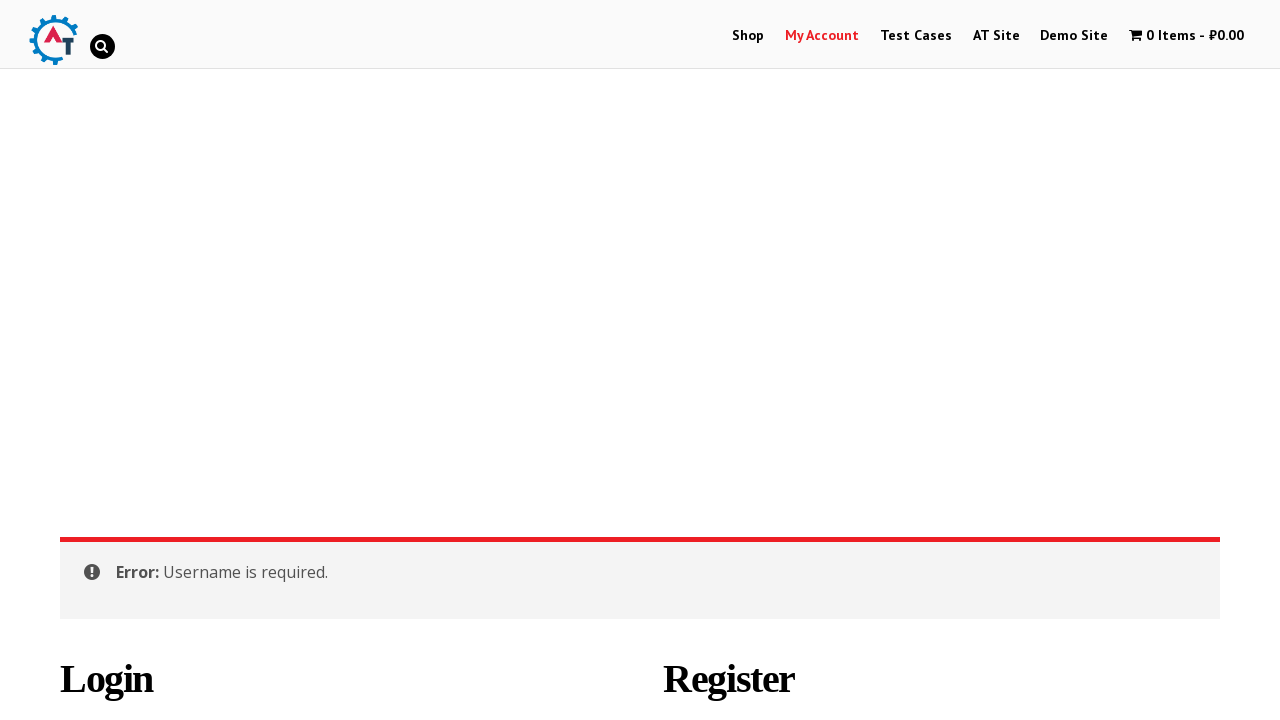

Error message appeared on login form
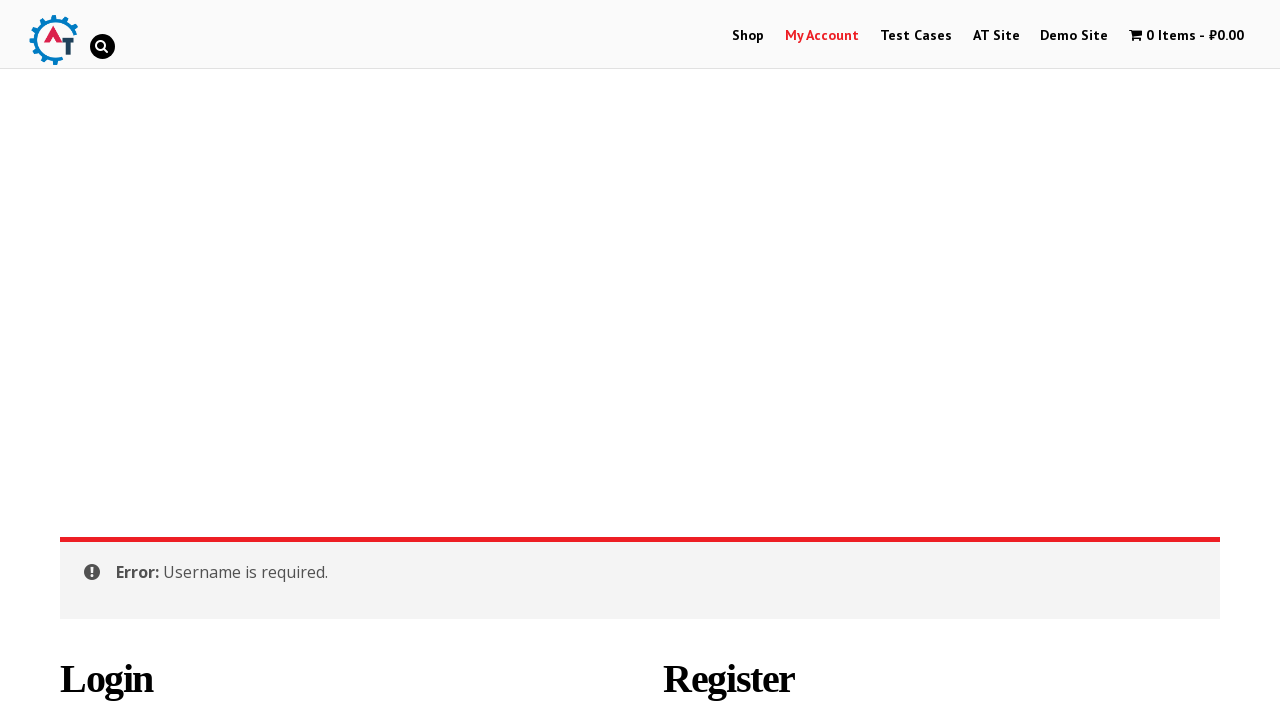

Retrieved error message text: 'Error: Username is required.'
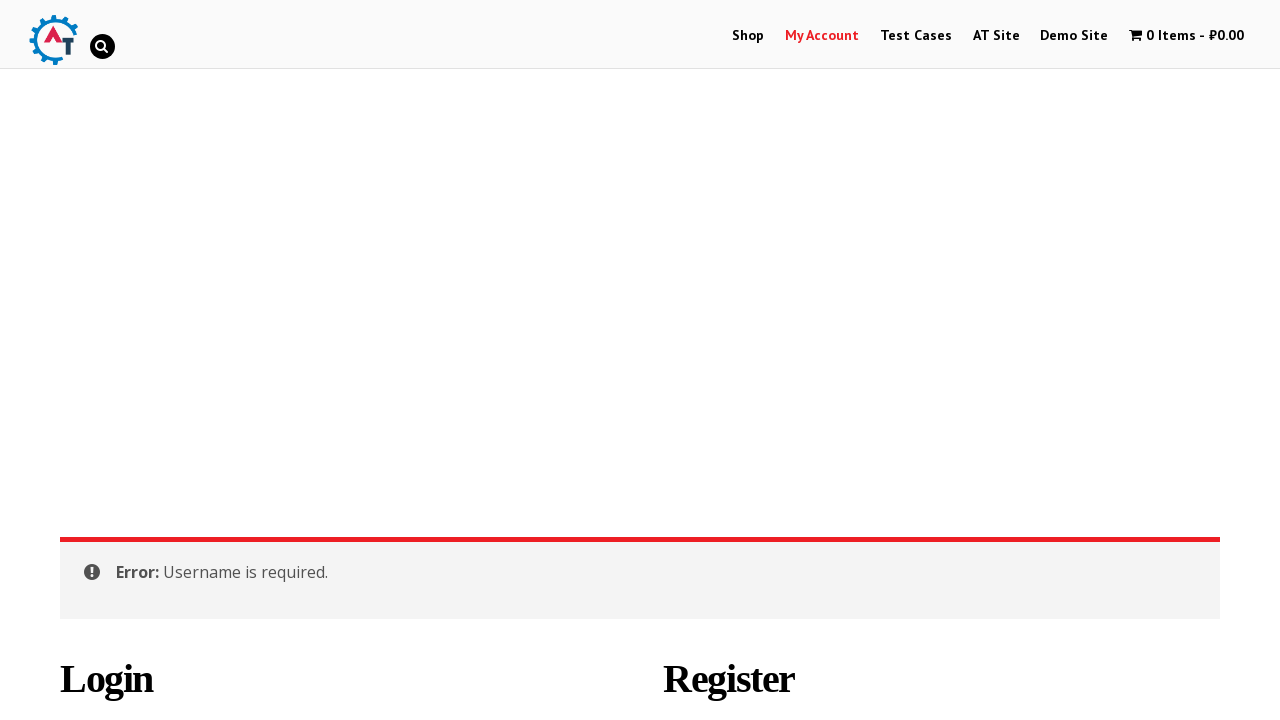

Verified error message contains 'Username is required' - Test Passed
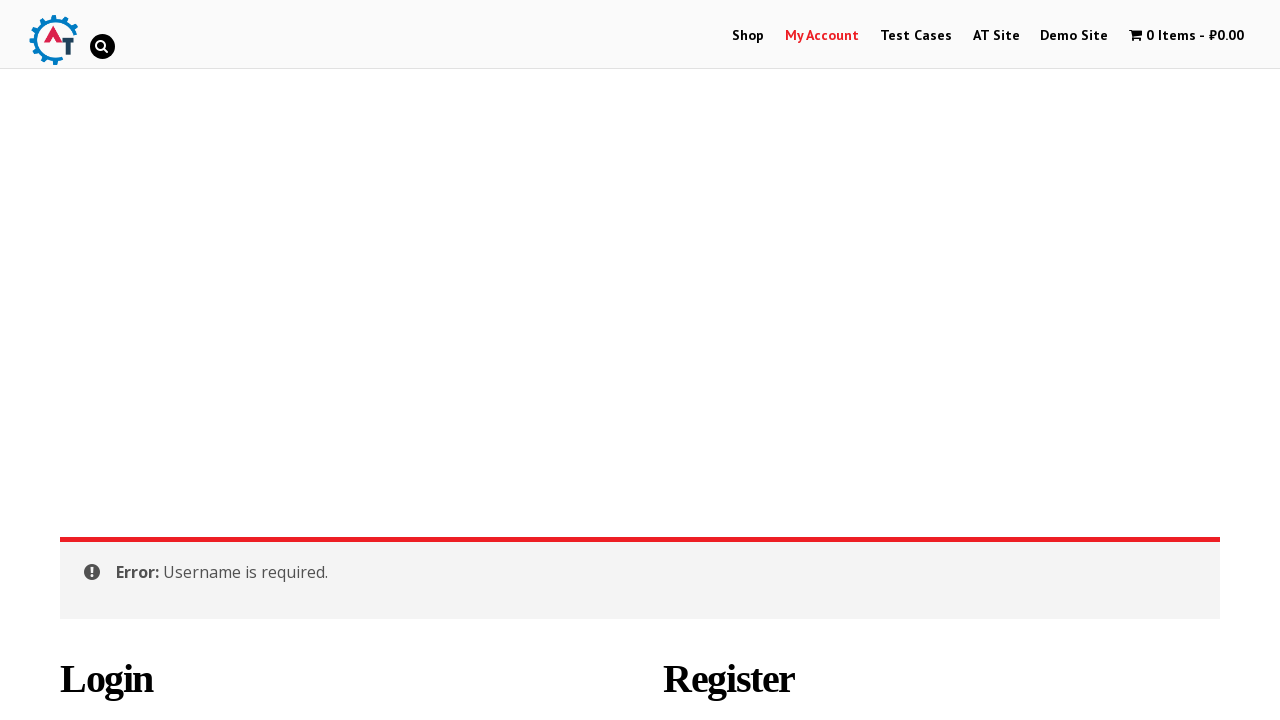

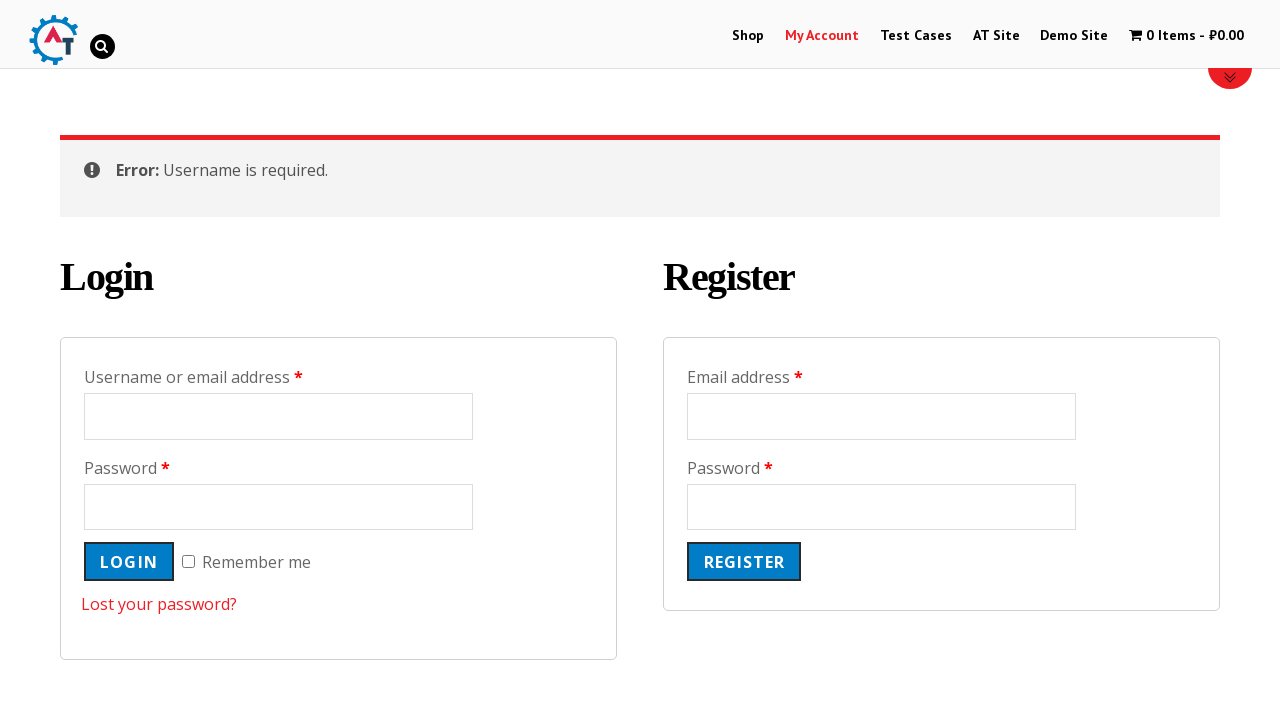